Tests iframe switching functionality by navigating between three different frames and filling text fields in each frame

Starting URL: https://ui.vision/demo/webtest/frames/

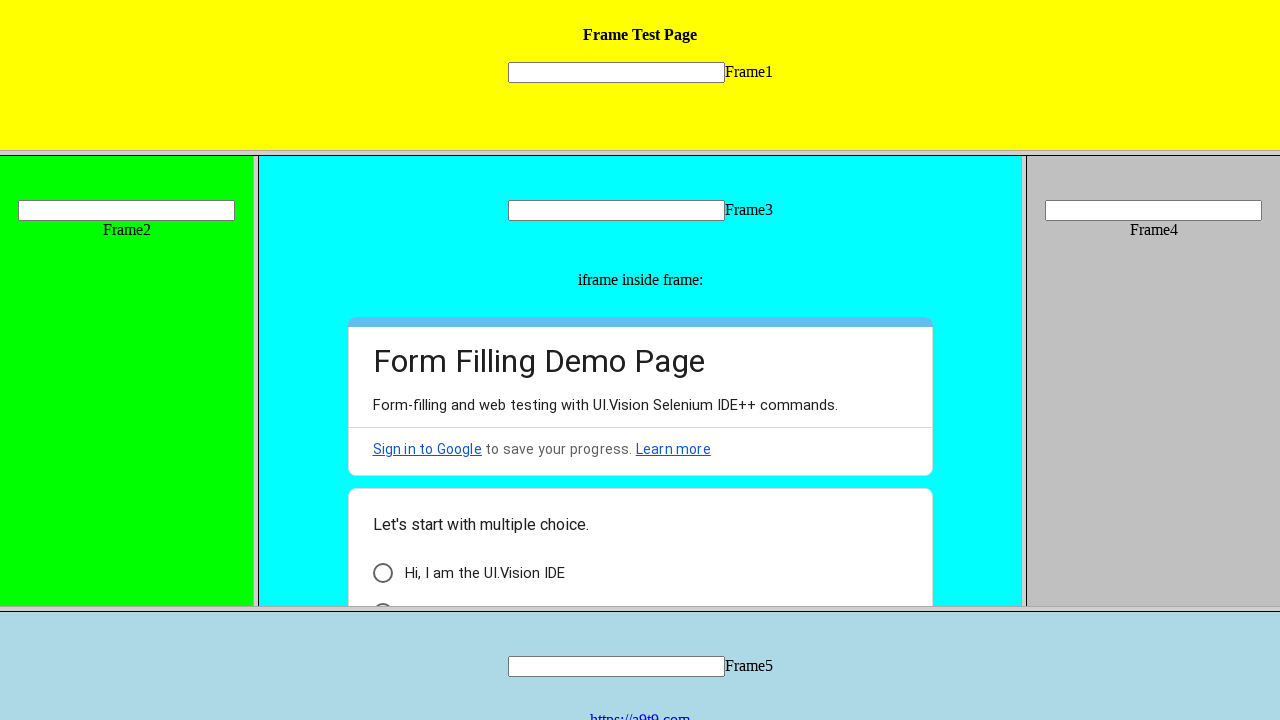

Located frame 1
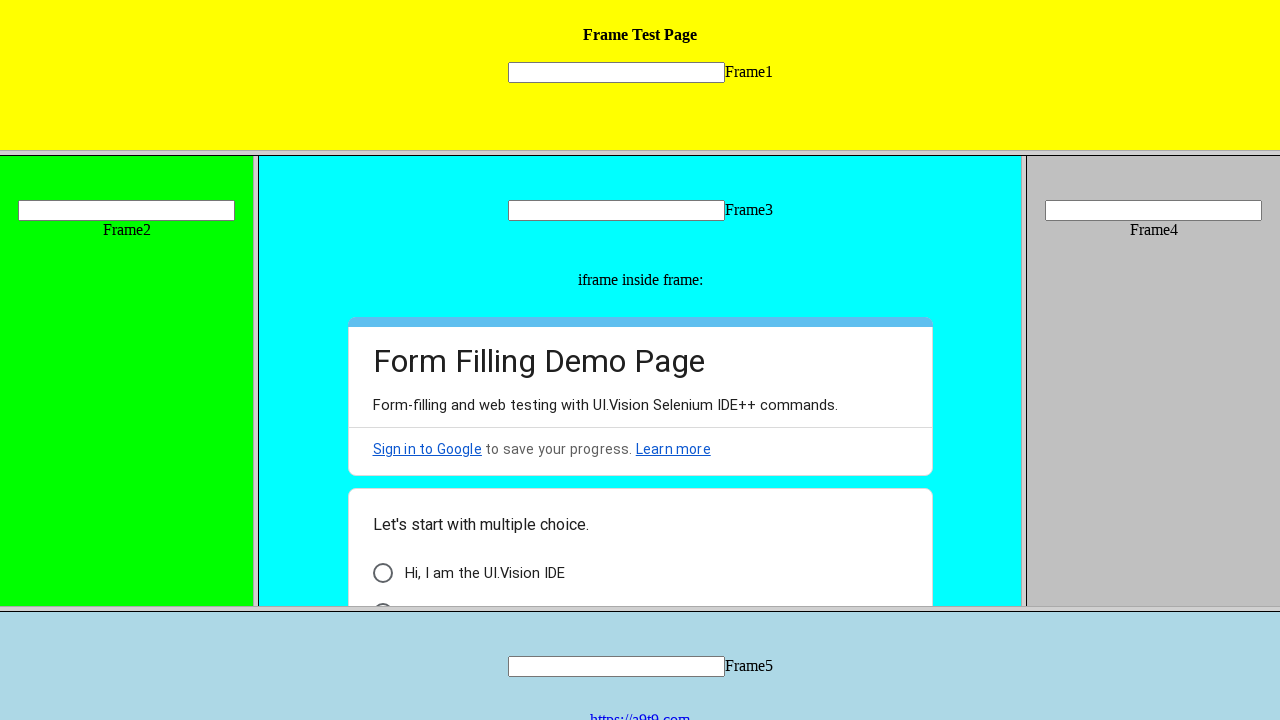

Filled text field in frame 1 with 'text1' on xpath=//frame[contains(@src,'frame_1')] >> internal:control=enter-frame >> xpath
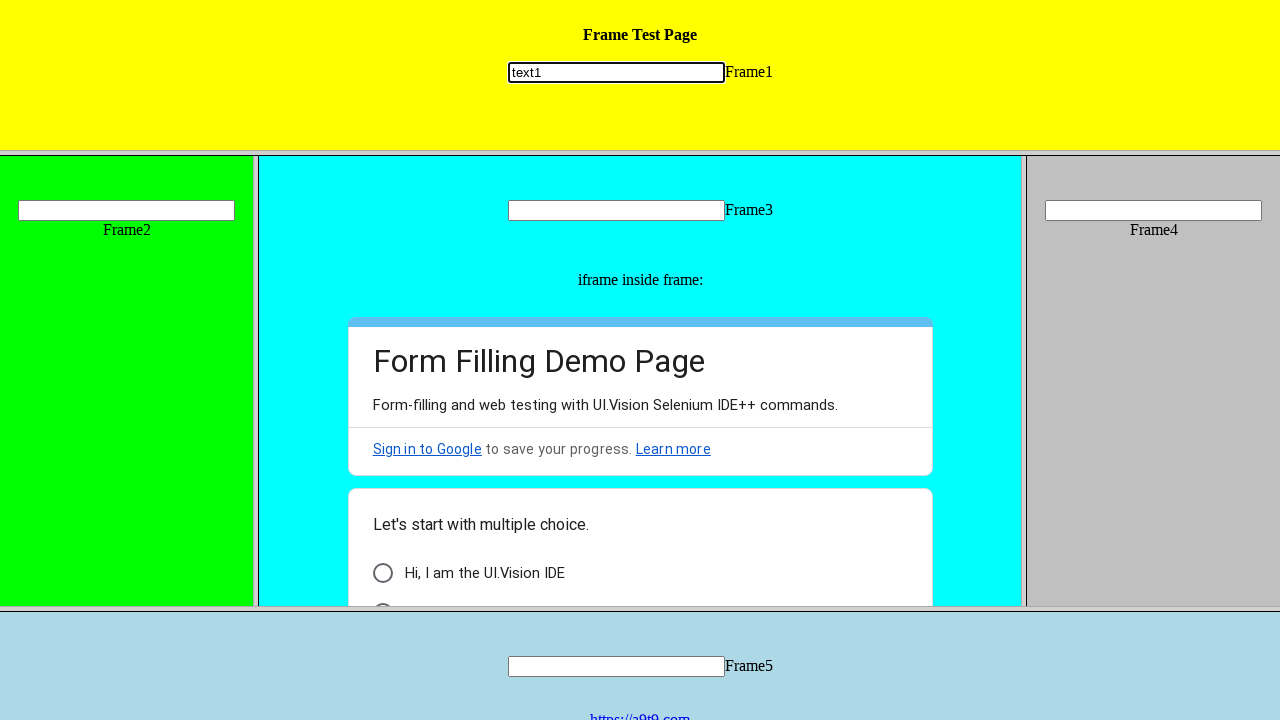

Located frame 2
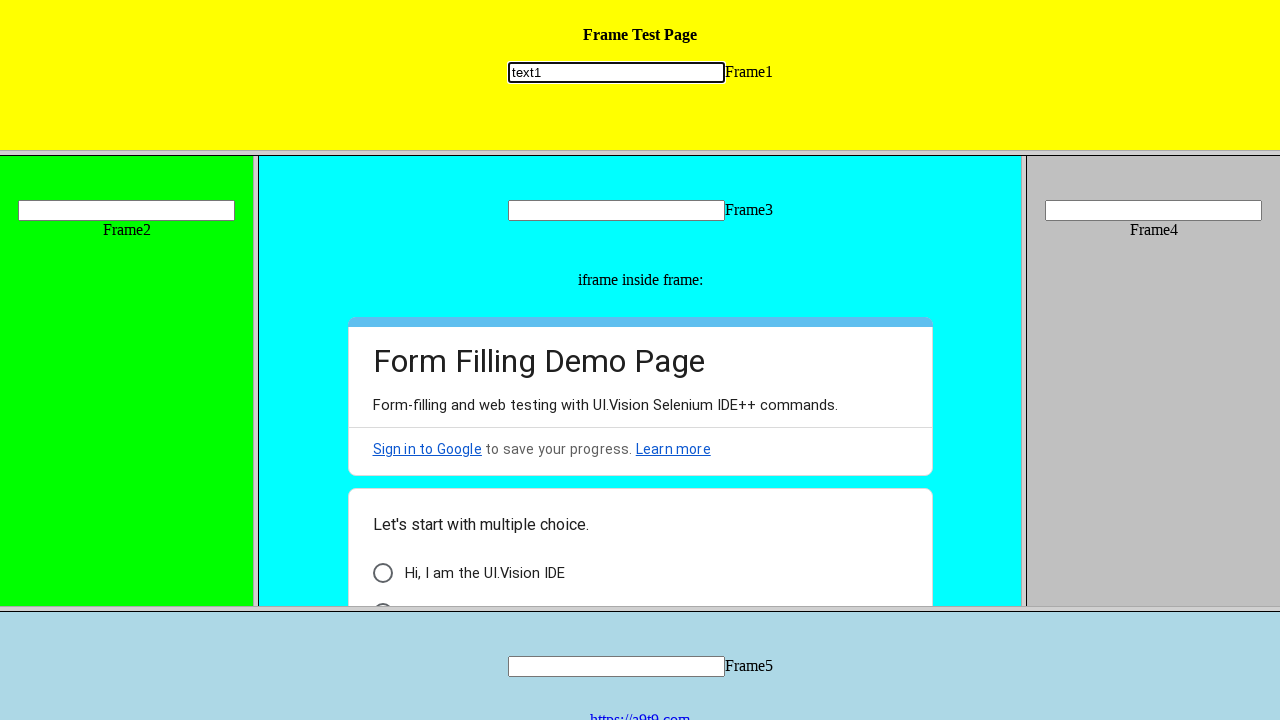

Filled text field in frame 2 with 'text2' on xpath=//frame[contains(@src,'frame_2')] >> internal:control=enter-frame >> xpath
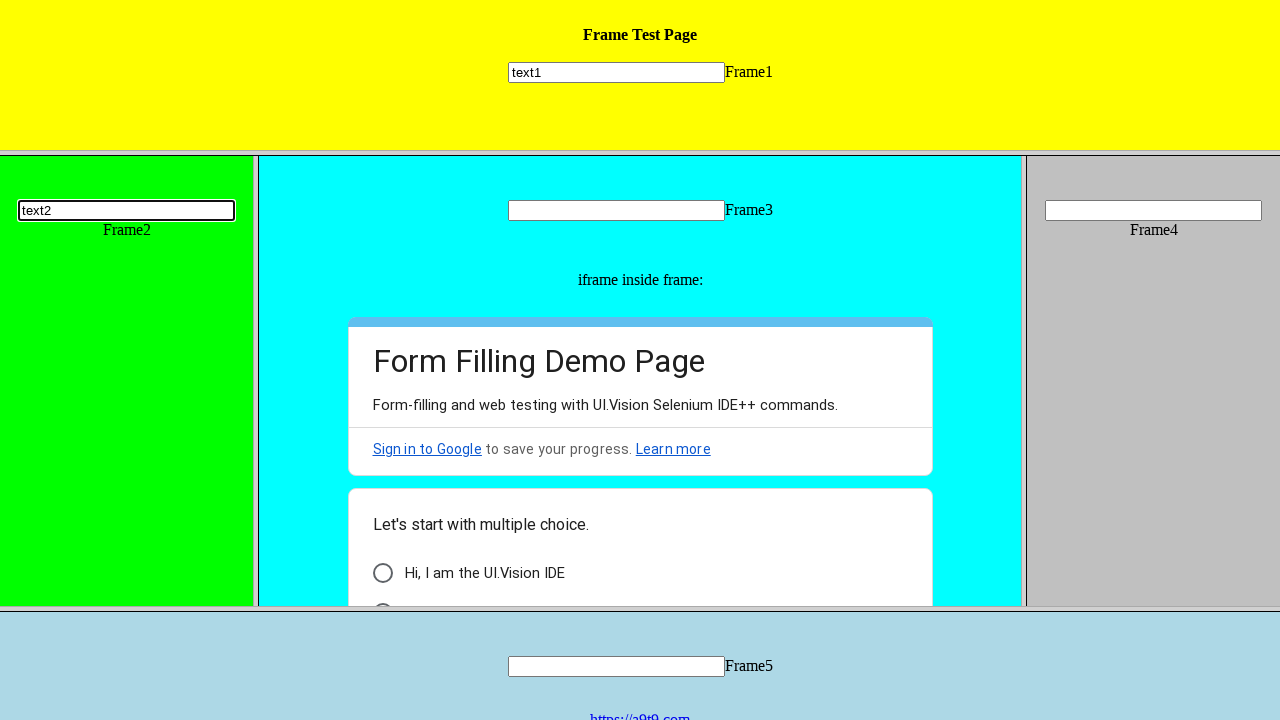

Located frame 3
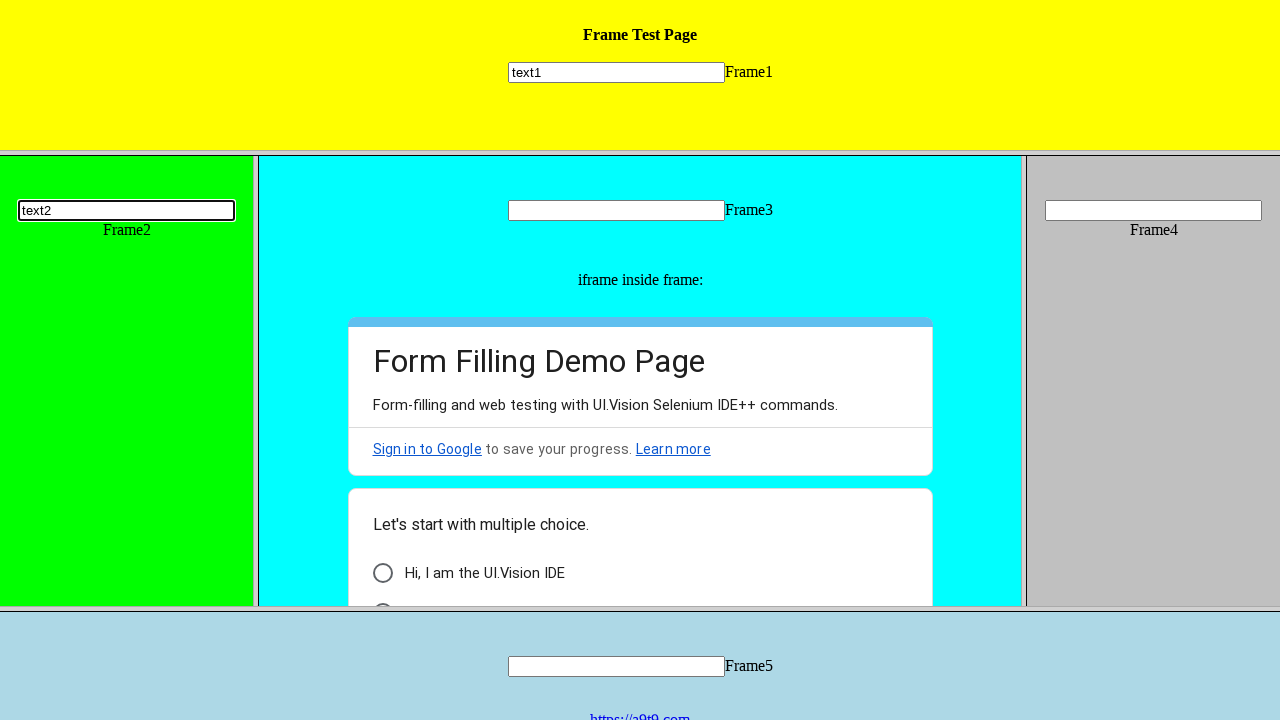

Filled text field in frame 3 with 'text3' on xpath=//frame[contains(@src,'frame_3')] >> internal:control=enter-frame >> xpath
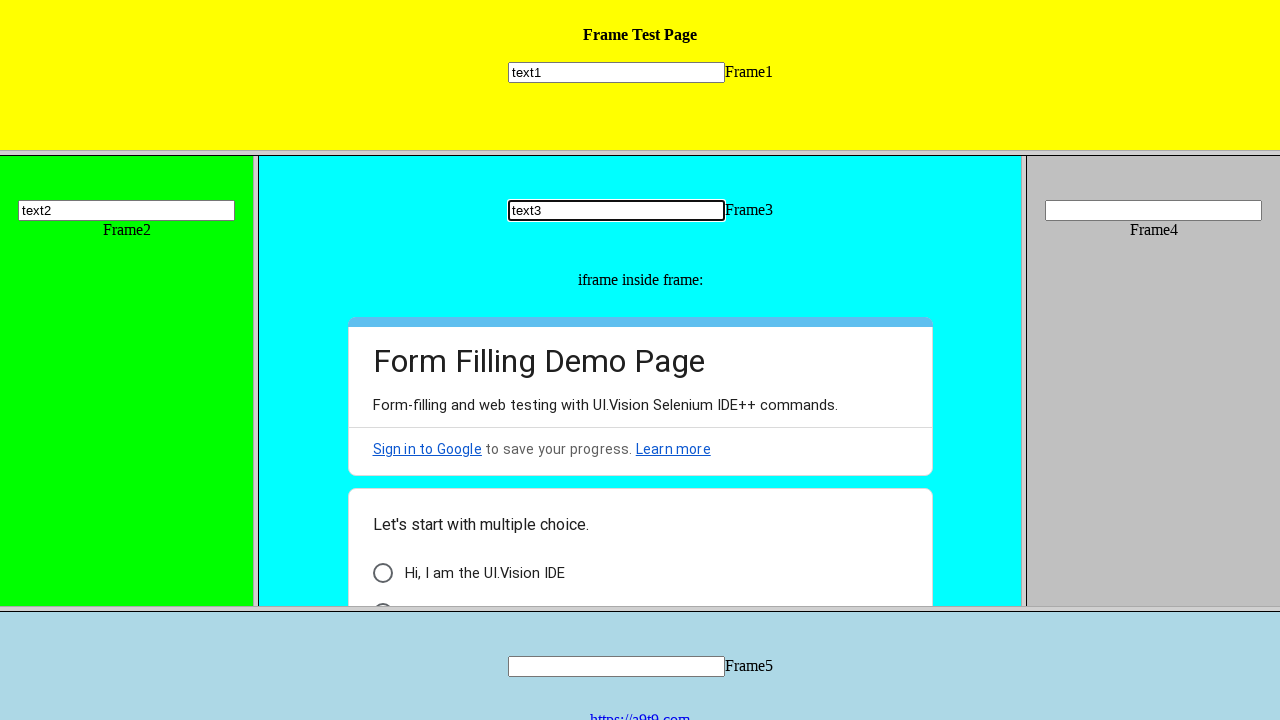

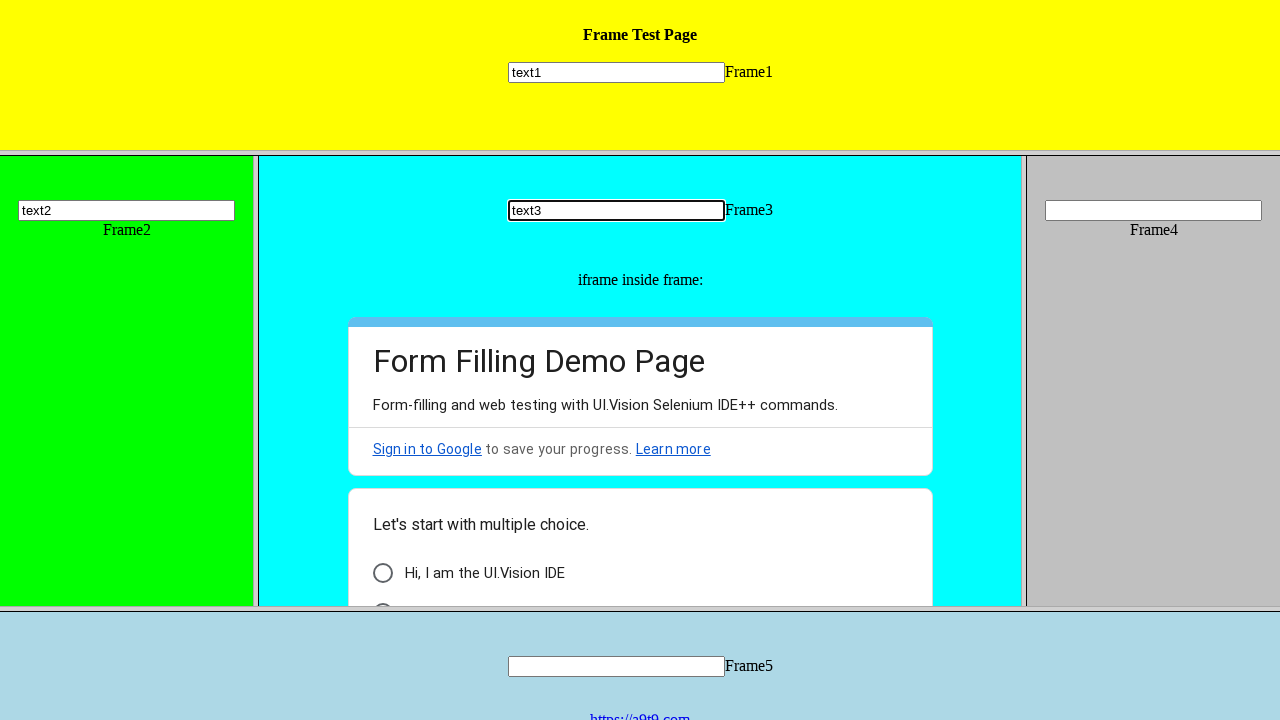